Tests the DemoQA practice registration form by filling in first name, last name, email, mobile number, and address fields

Starting URL: https://demoqa.com/automation-practice-form

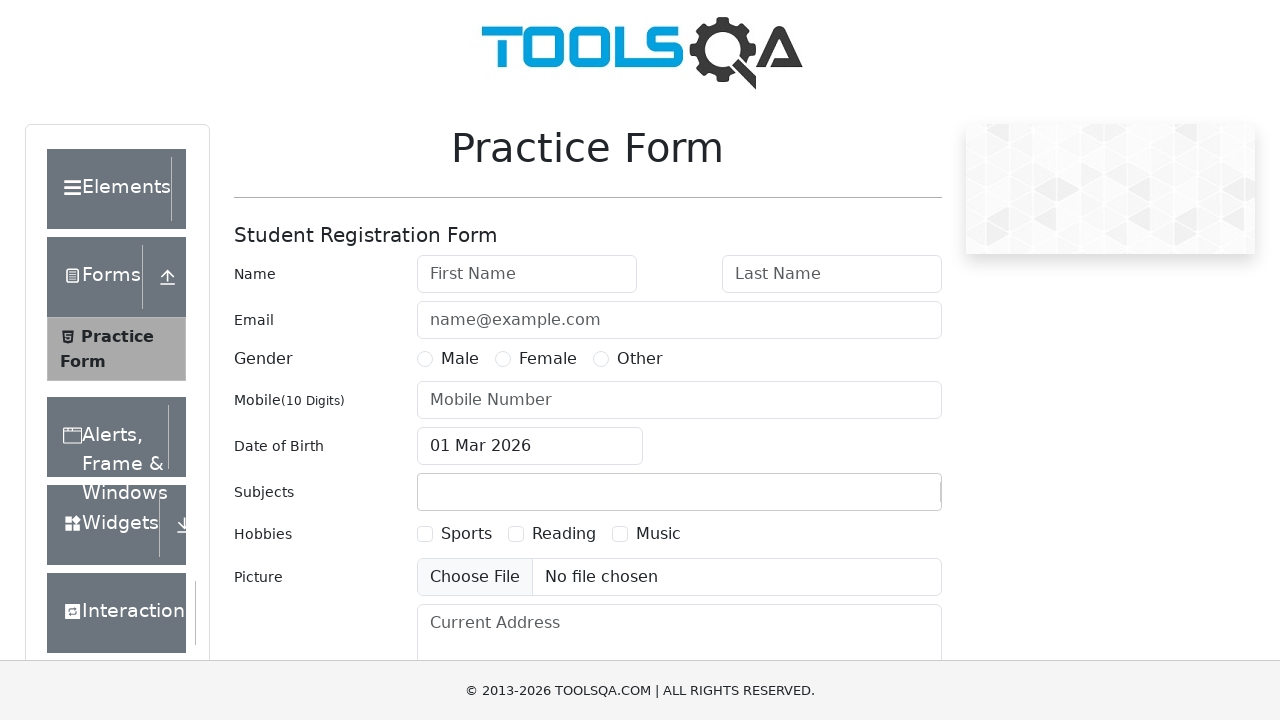

Filled first name field with 'Jennifer' on #firstName
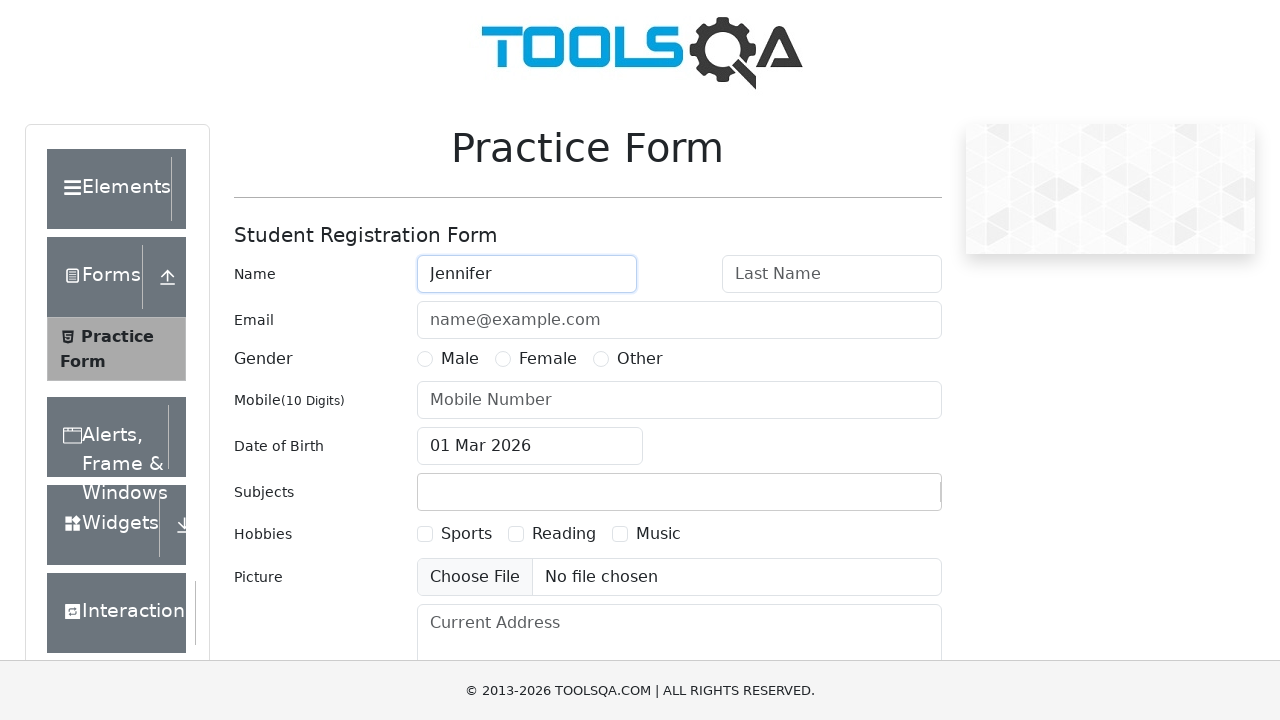

Filled last name field with 'Thompson' on #lastName
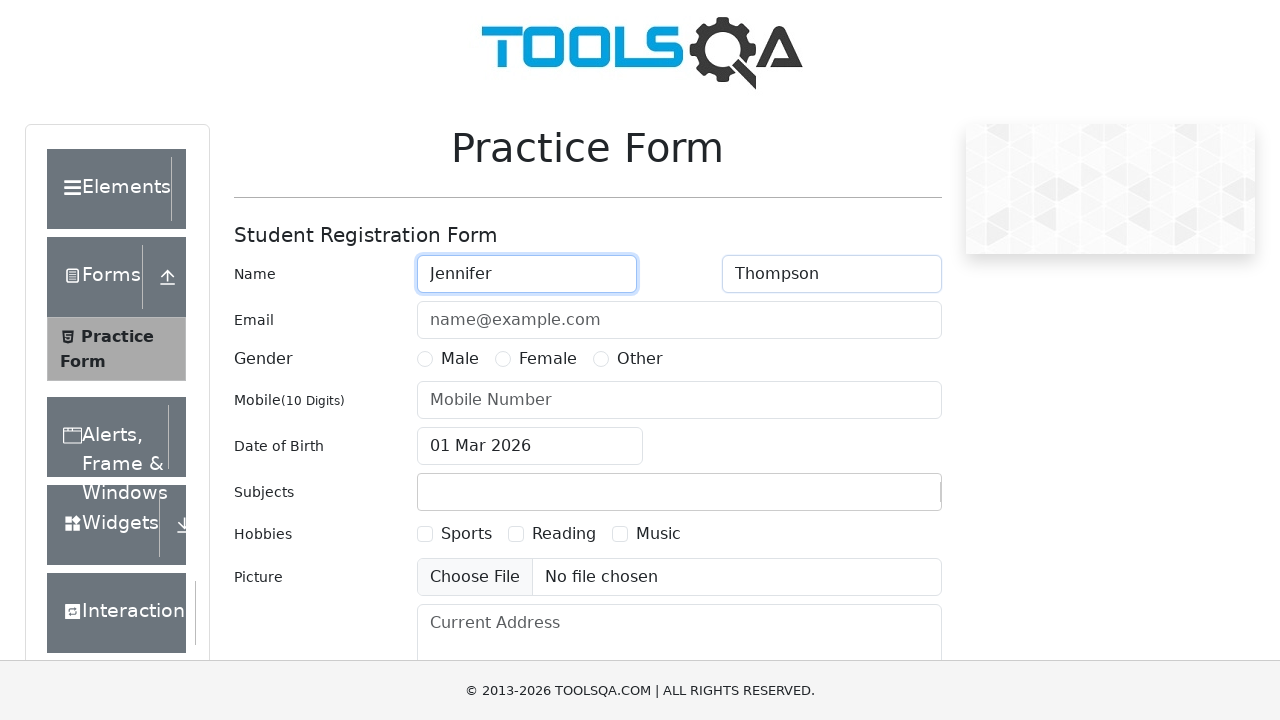

Filled email field with 'jennifer.thompson@testmail.com' on #userEmail
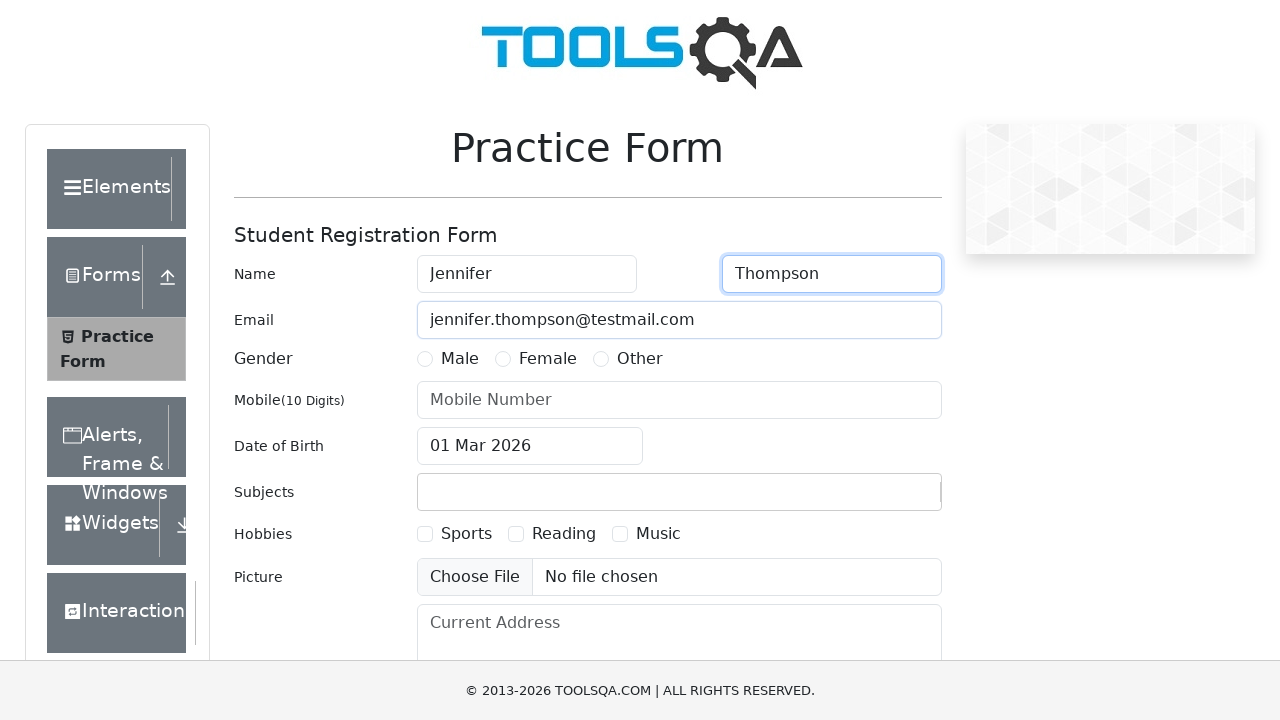

Filled mobile number field with '8529637410' on #userNumber
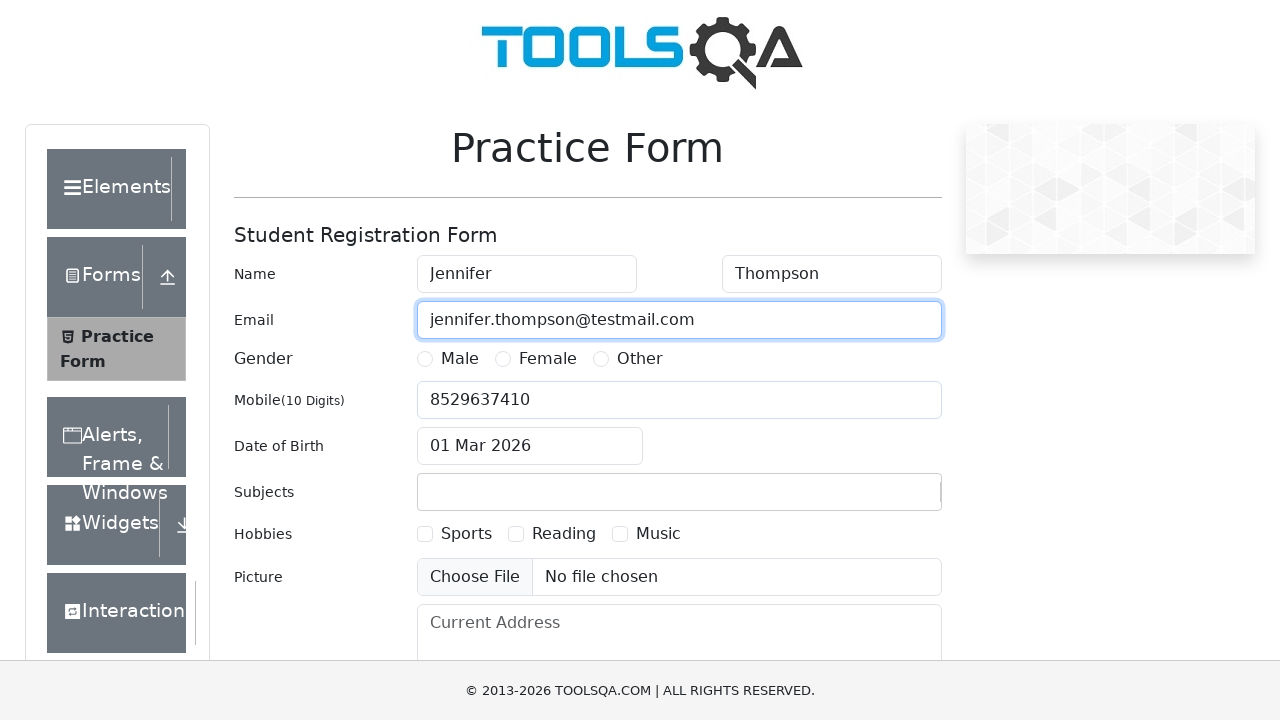

Filled current address field with '742 Evergreen Terrace, Springfield, IL 62704' on #currentAddress
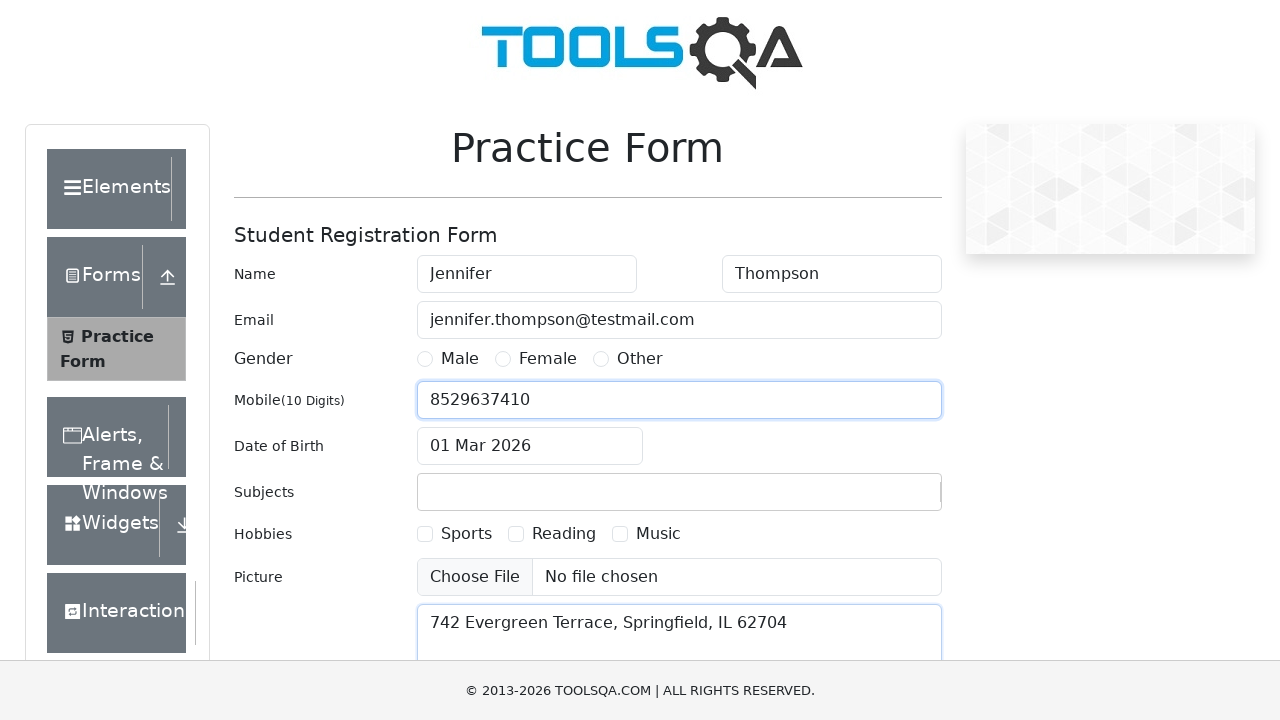

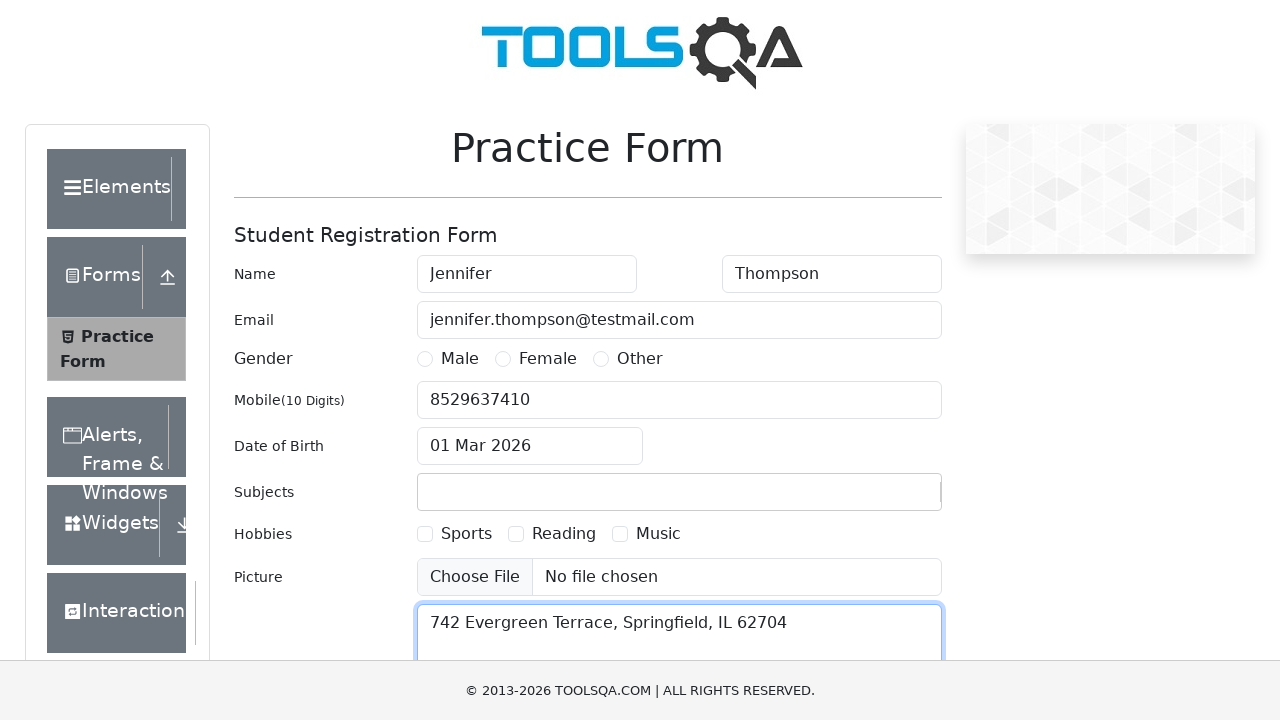